Calculates the sum of two numbers displayed on the page, selects the result from a dropdown menu, and submits the form

Starting URL: https://suninjuly.github.io/selects1.html

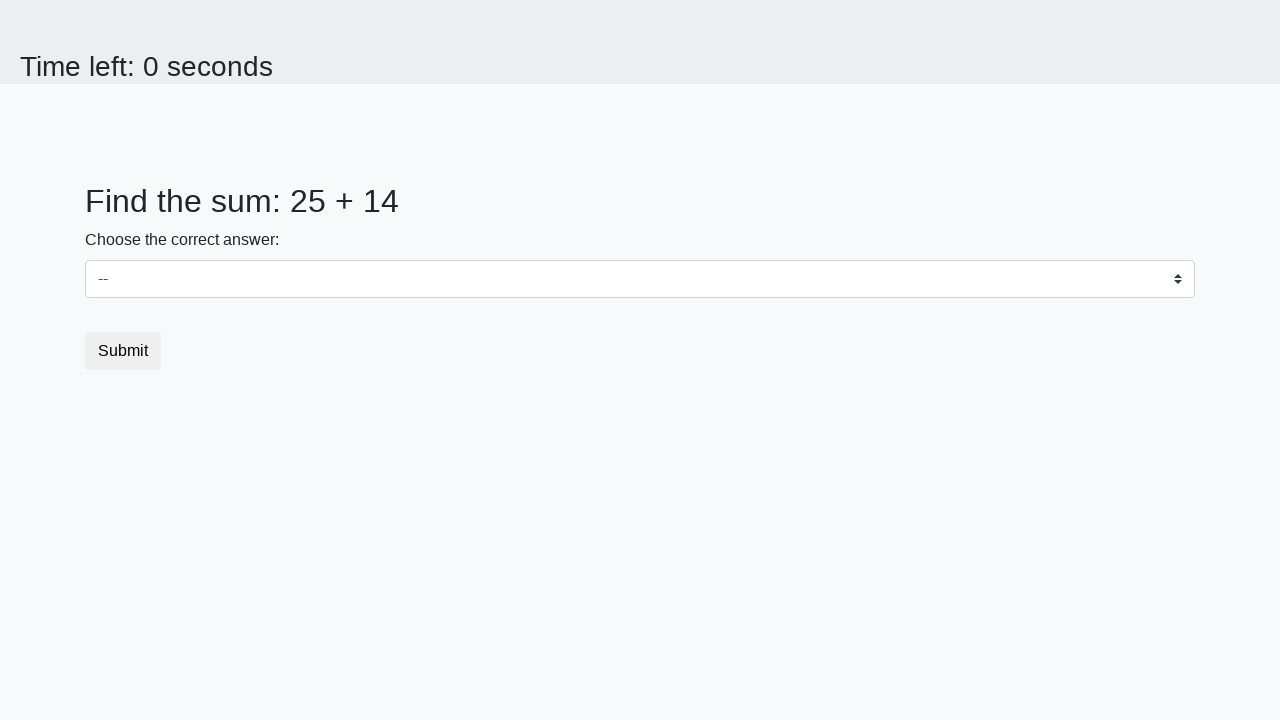

Retrieved first number from the page
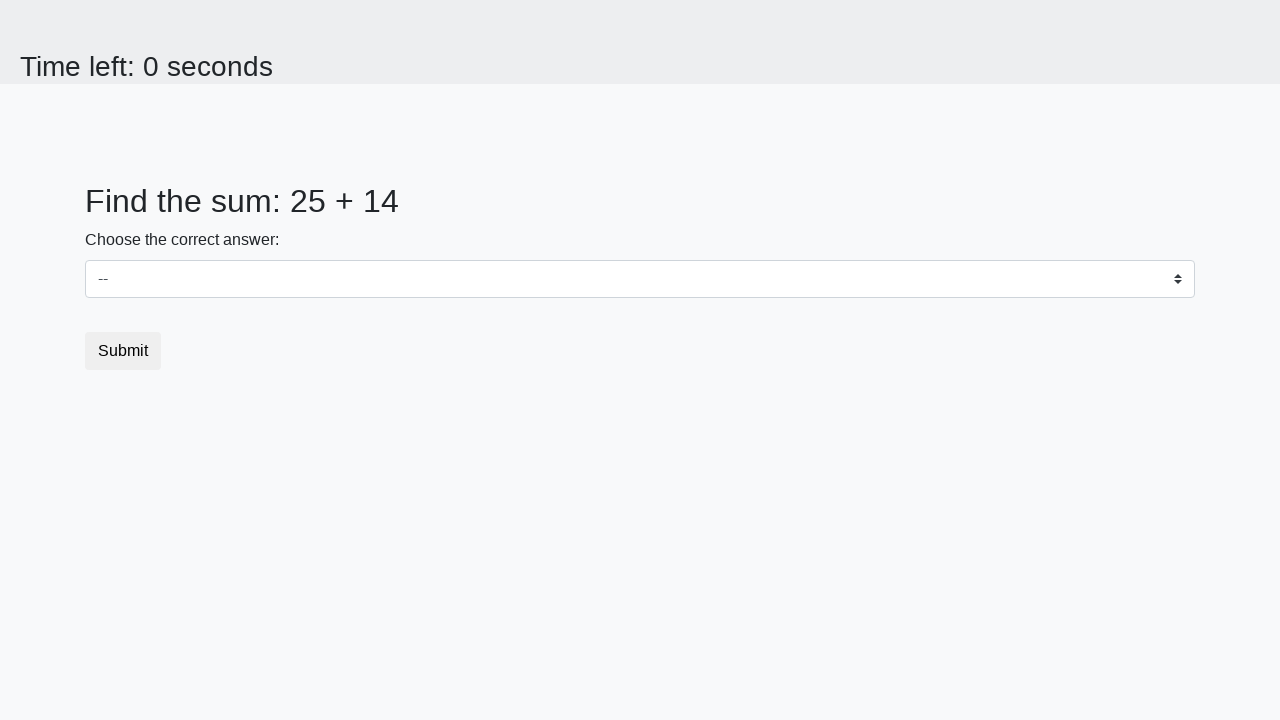

Retrieved second number from the page
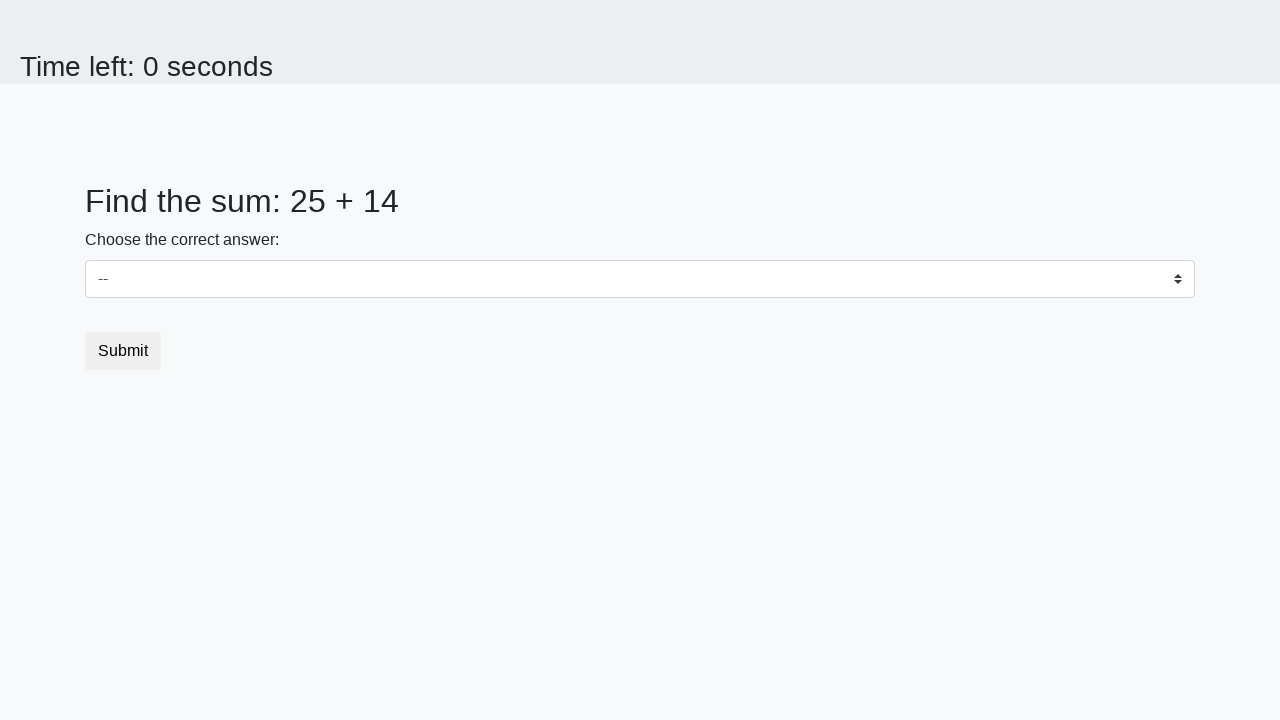

Calculated sum: 25 + 14 = 39
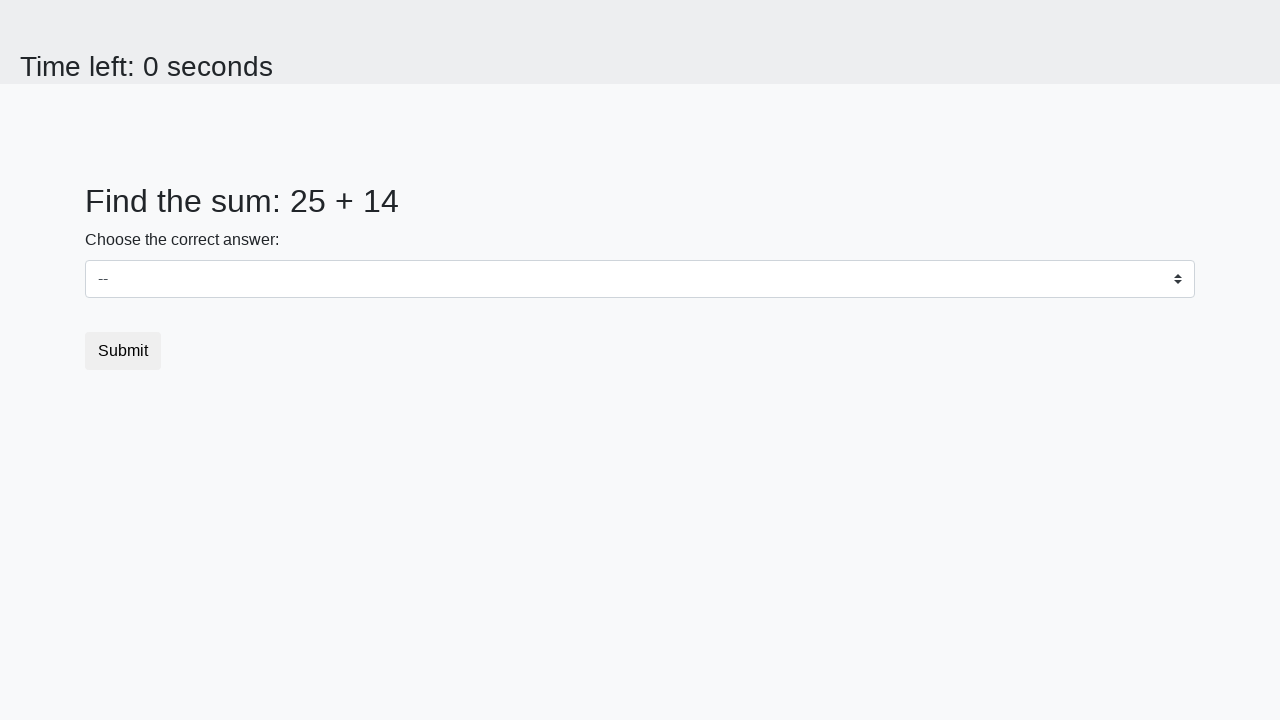

Selected calculated sum '39' from dropdown menu on select
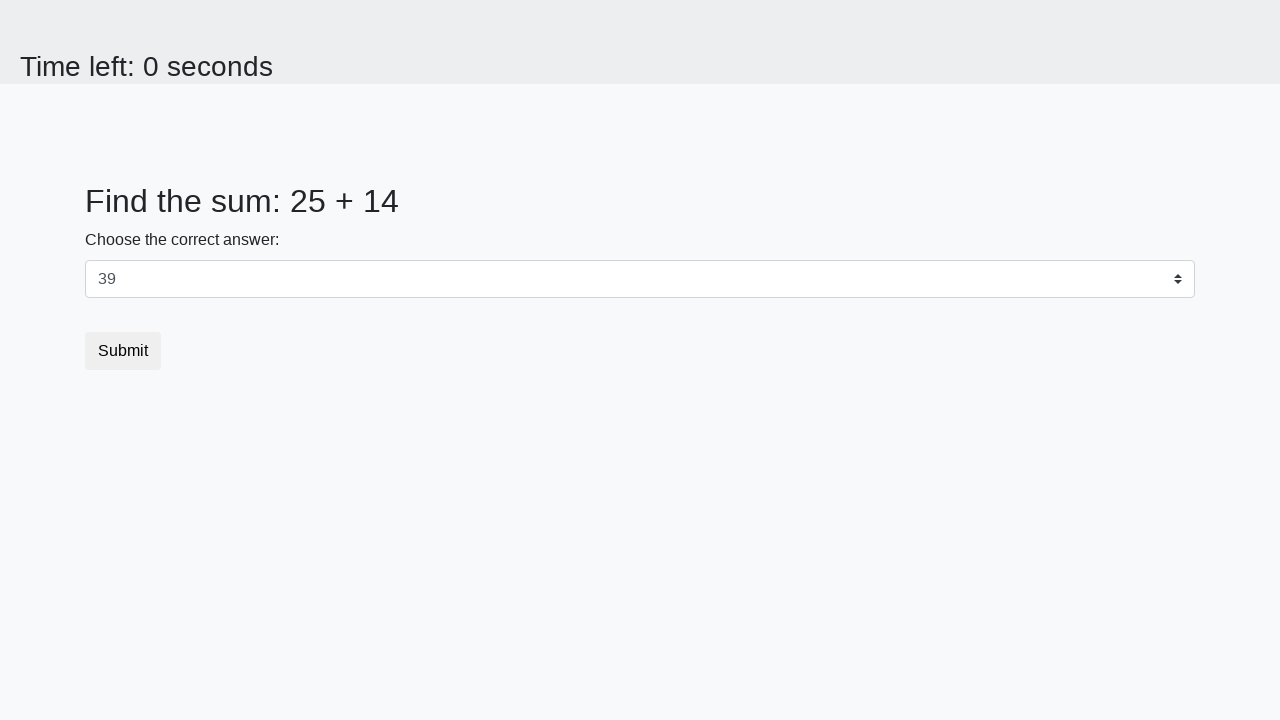

Clicked the submit button to complete the form at (123, 351) on .btn
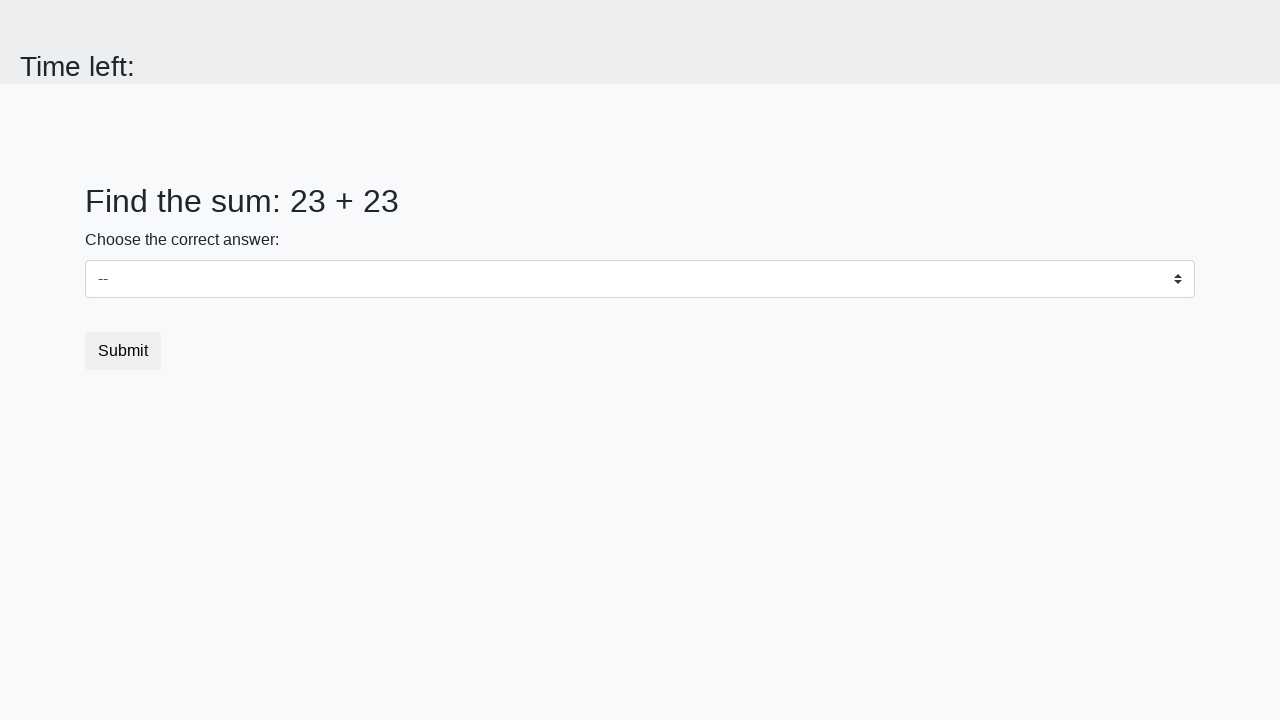

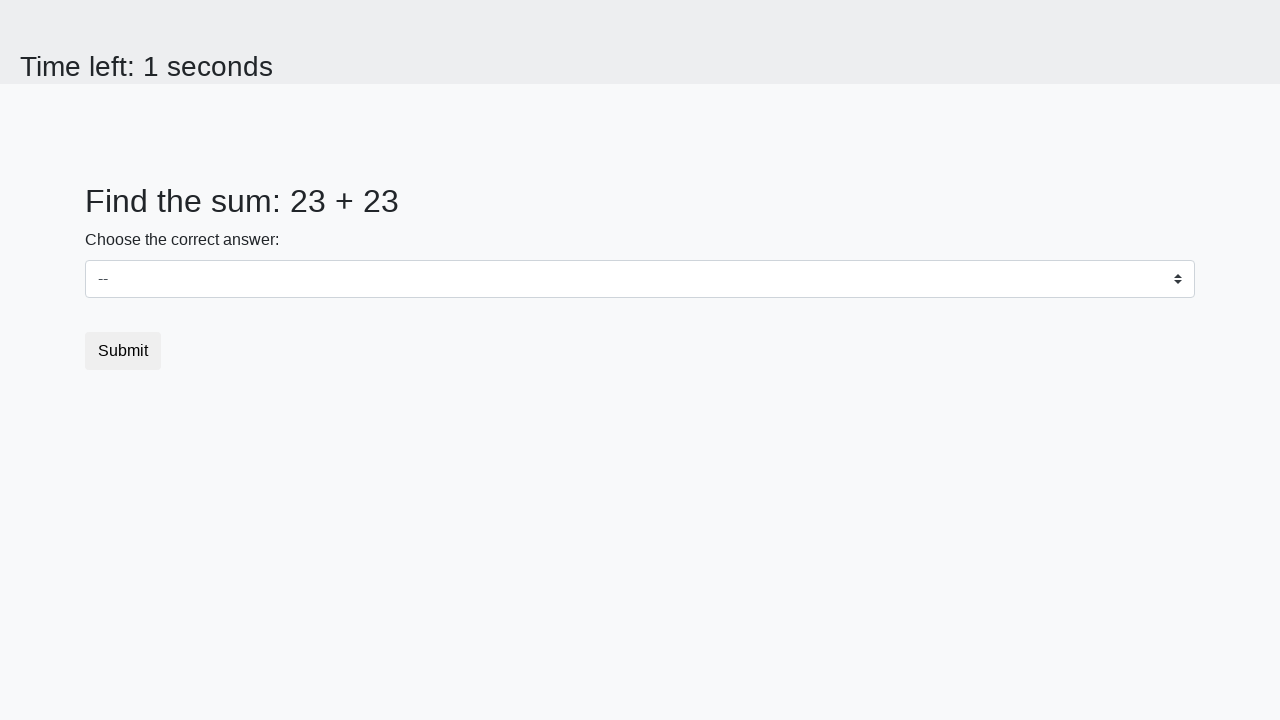